Tests iframe and alert handling by switching to an iframe, clicking a button to trigger a confirmation alert, accepting it, and verifying the result text

Starting URL: https://www.w3schools.com/js/tryit.asp?filename=tryjs_confirm

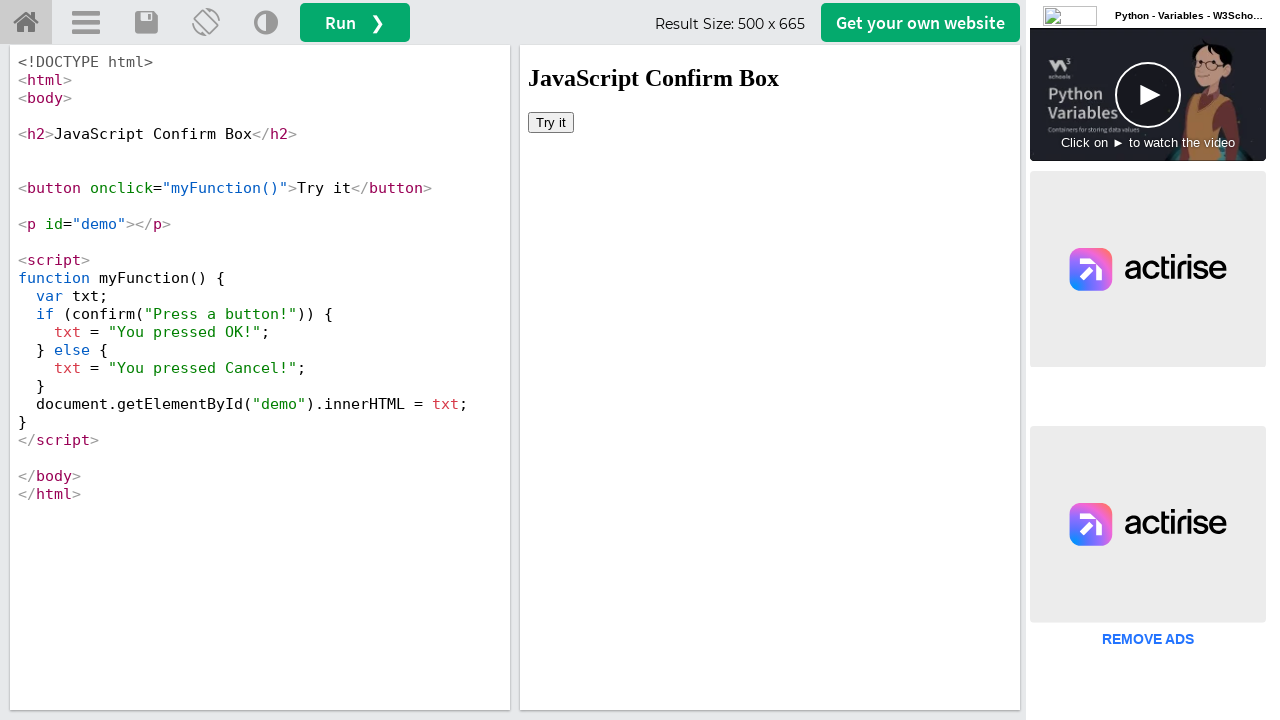

Switched to iframe with name 'iframeResult'
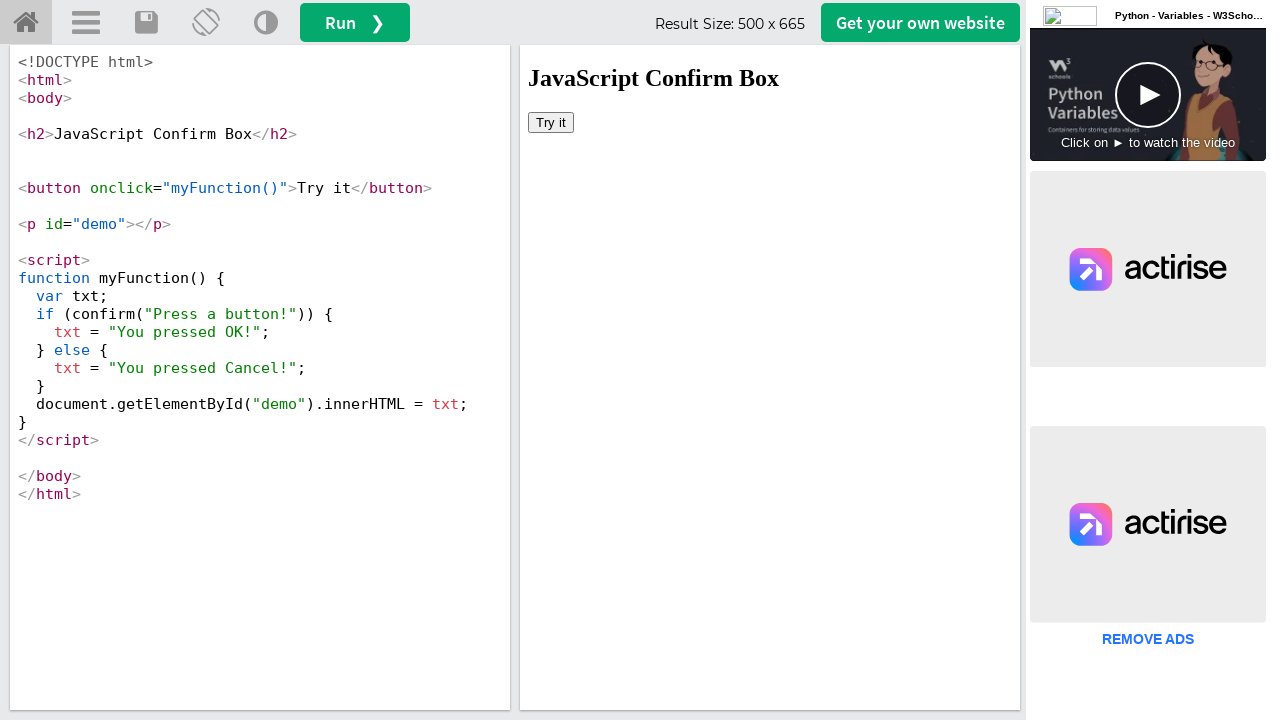

Clicked 'Try it' button to trigger confirmation alert at (551, 122) on button:has-text('Try it')
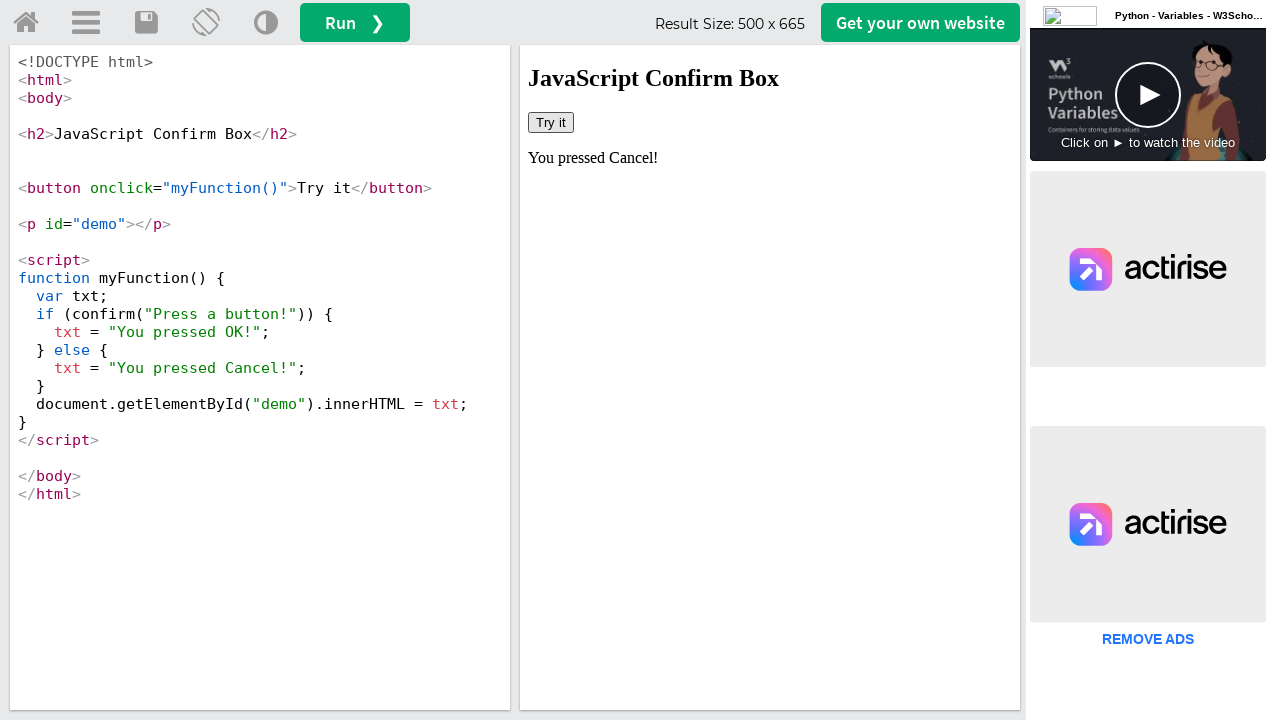

Set up dialog handler to accept confirmation alert
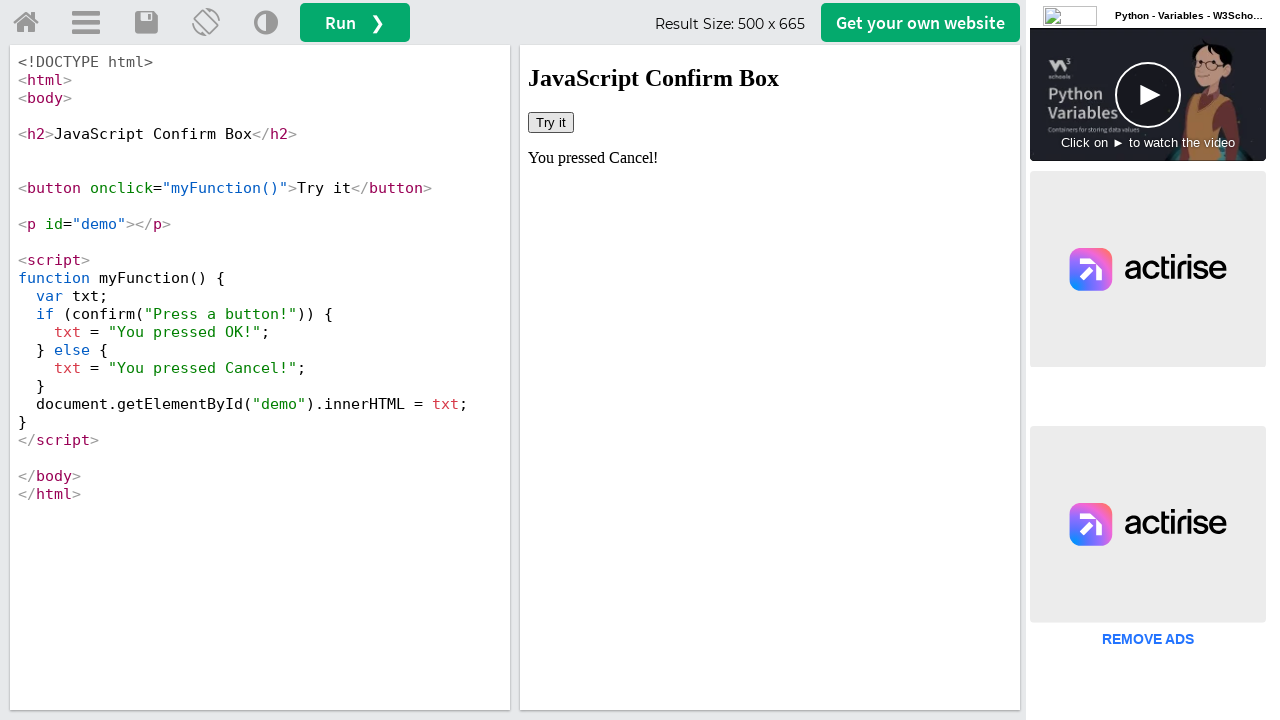

Waited for #demo element to appear
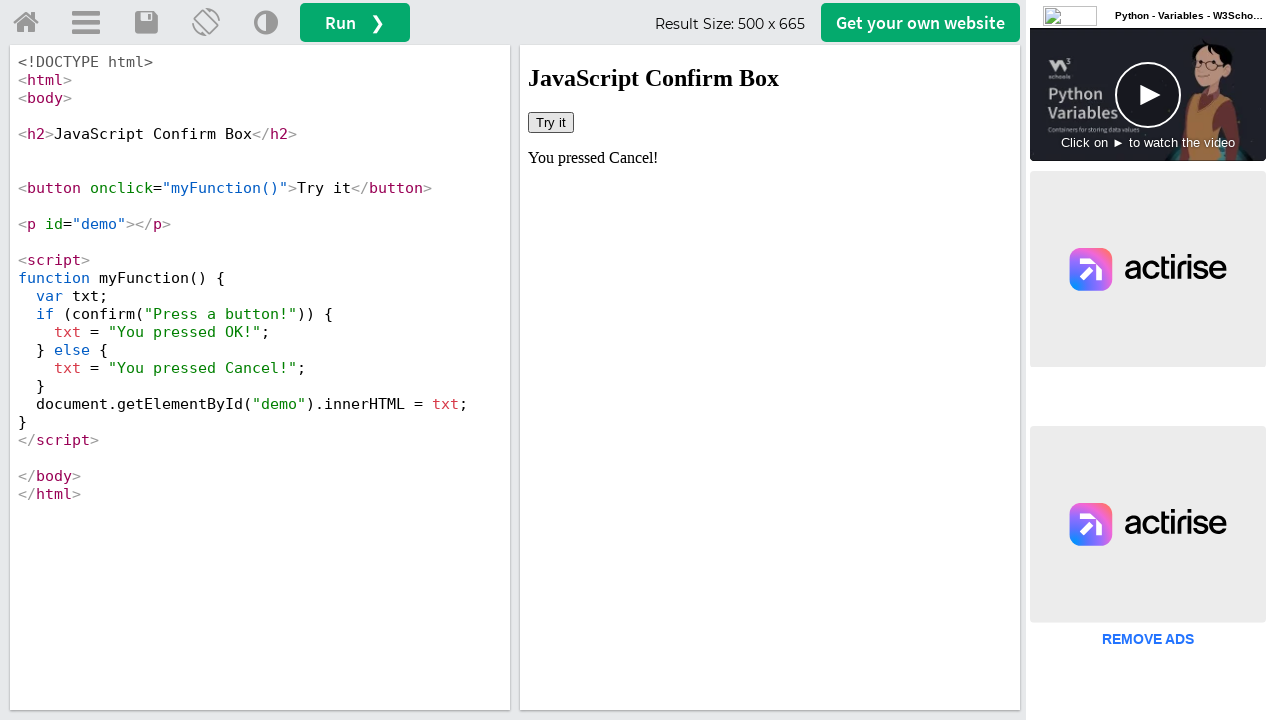

Retrieved demo text: 'You pressed Cancel!'
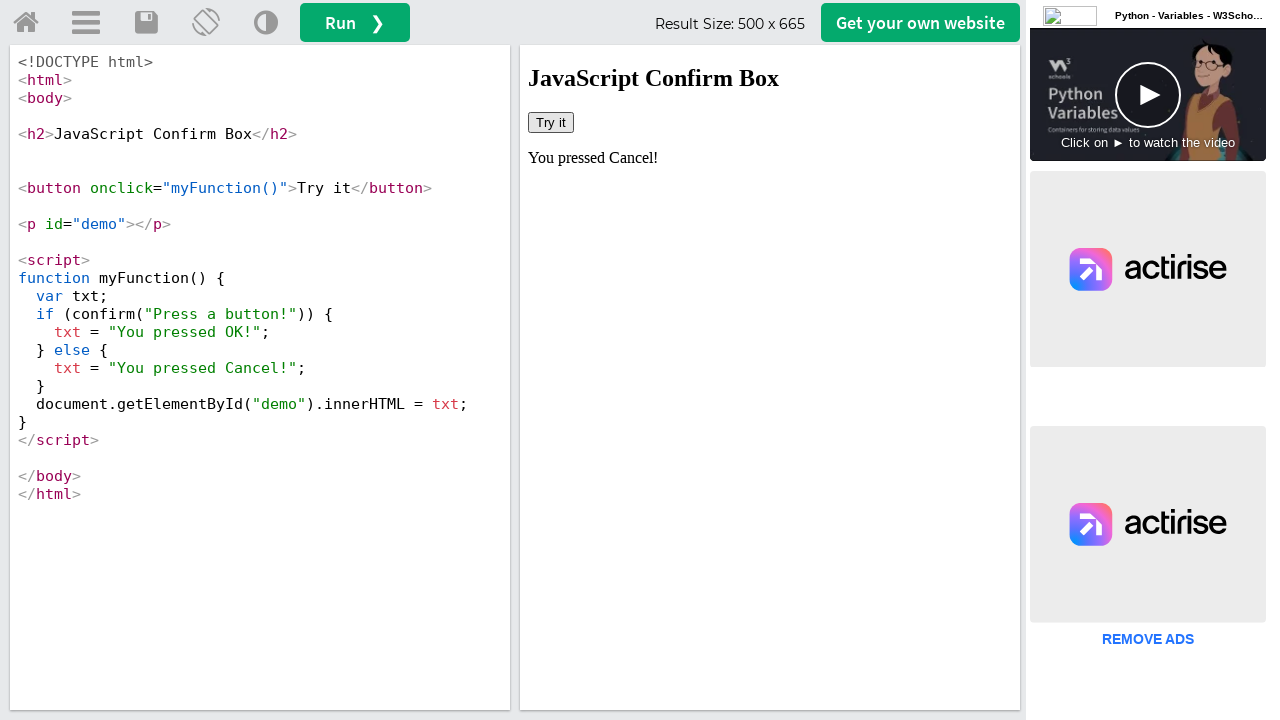

Test failed - expected 'You pressed OK!' but got 'You pressed Cancel!'
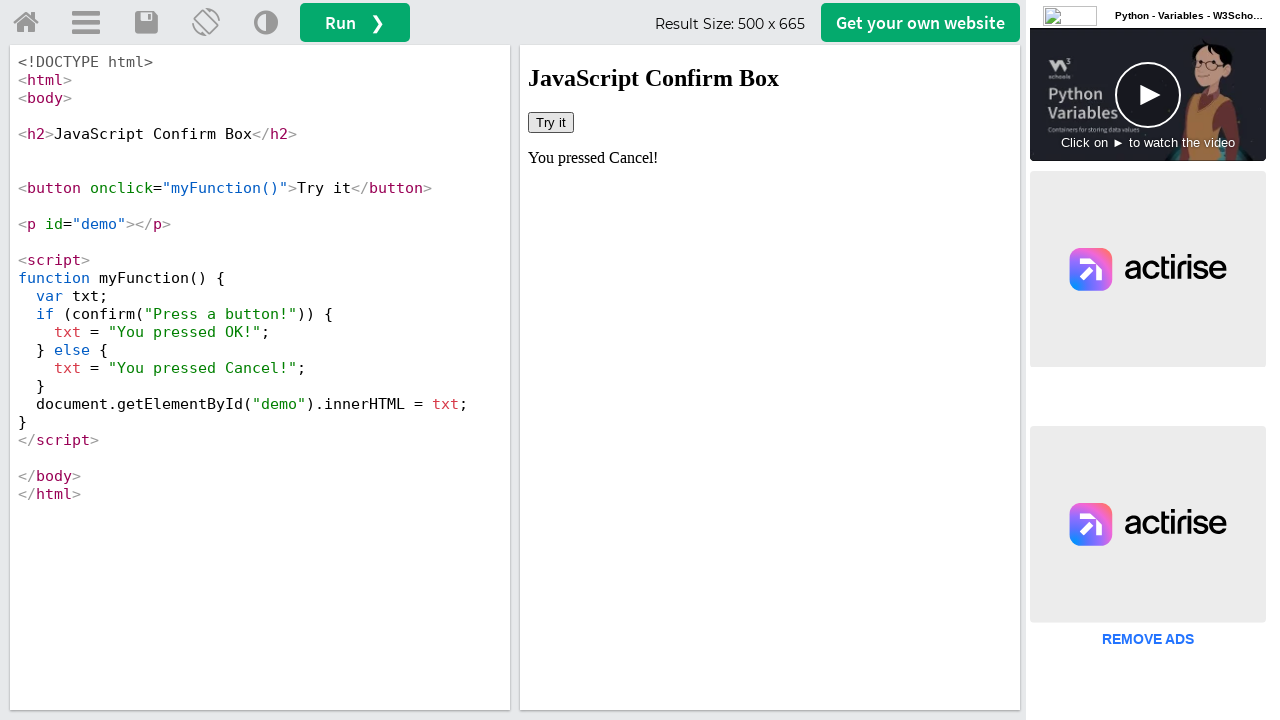

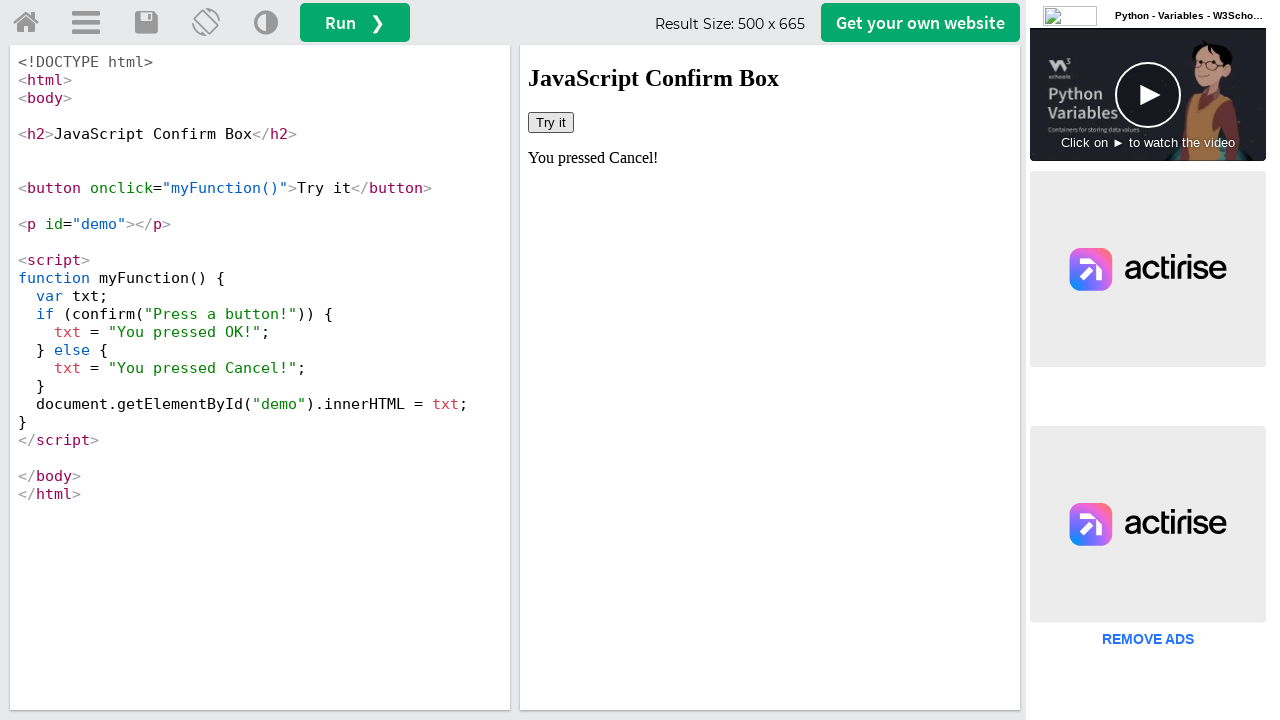